Tests a practice form by filling out all fields including personal information, date of birth, subjects, hobbies, file upload, address, state/city dropdowns, and submitting the form.

Starting URL: https://demoqa.com/automation-practice-form

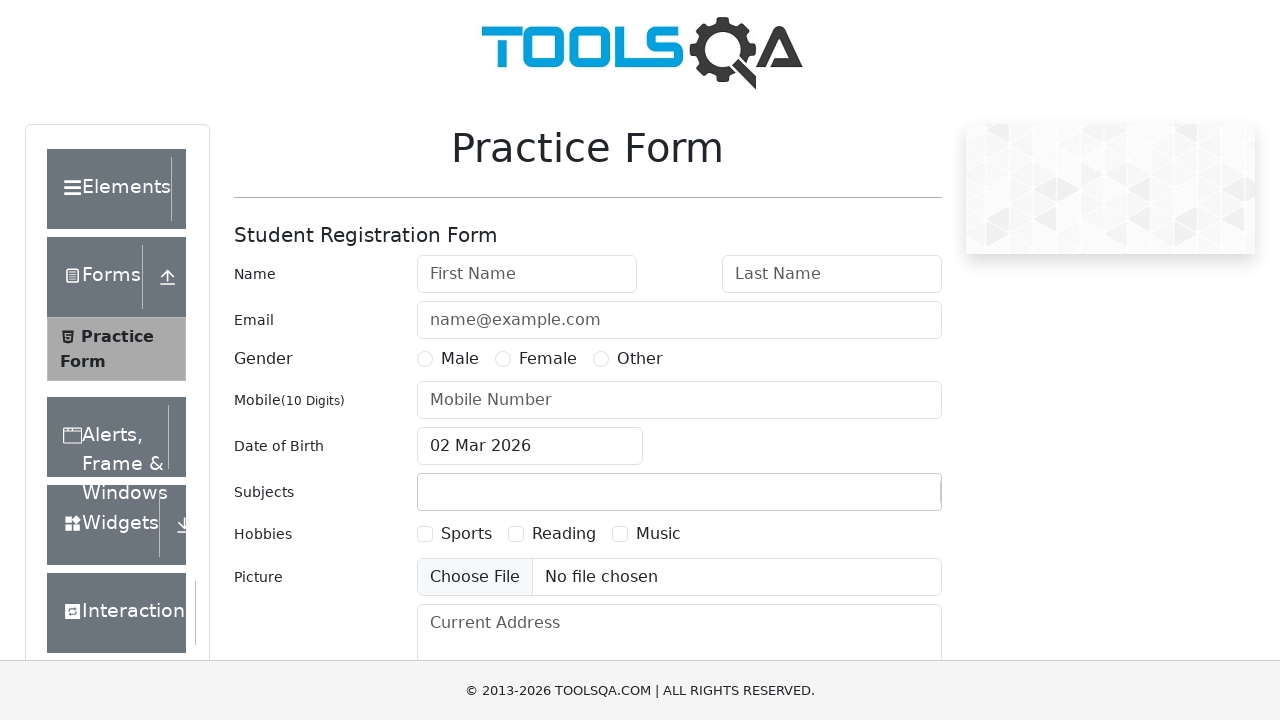

Filled first name field with 'Renaldi' on #firstName
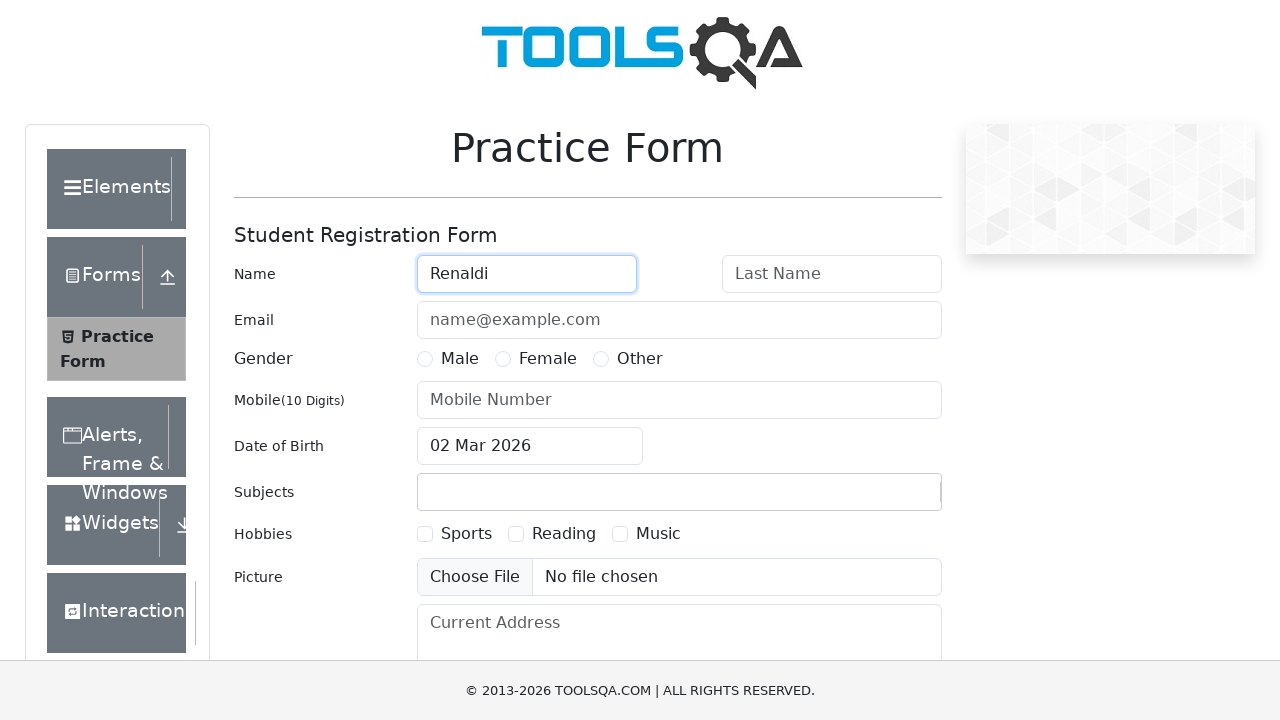

Filled last name field with 'Bong' on #lastName
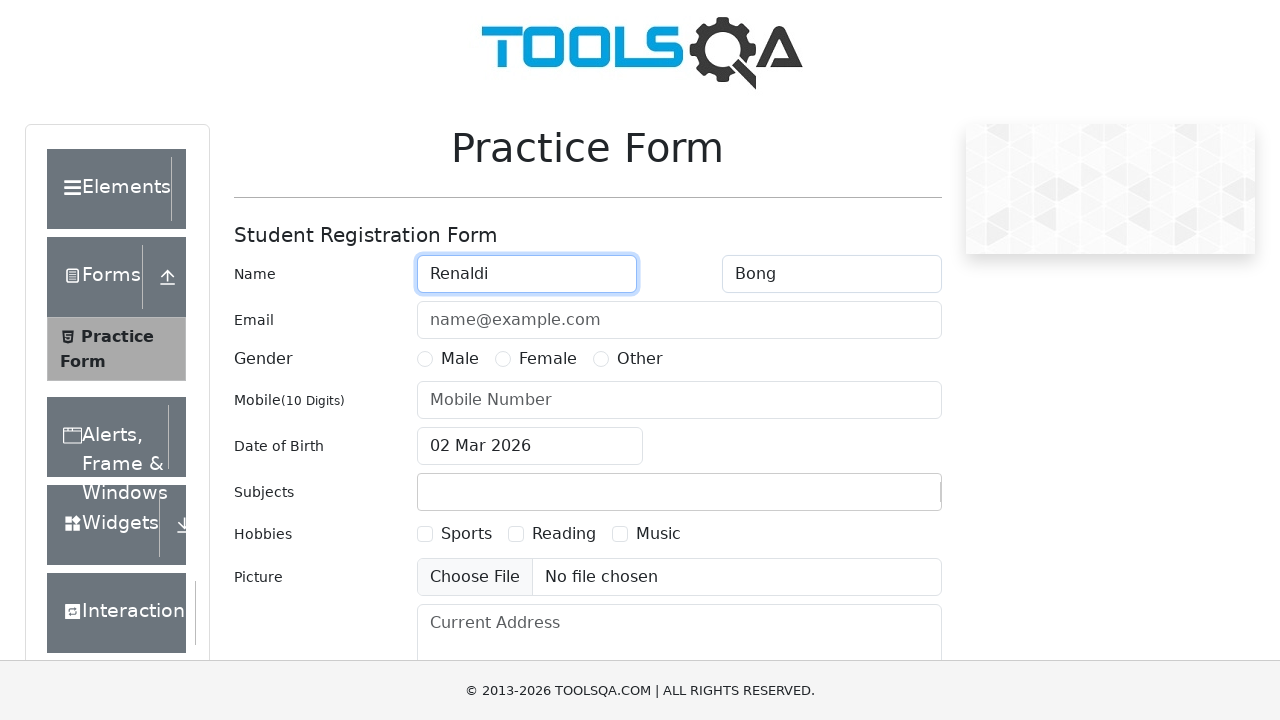

Filled email field with 'renaldib@example.com' on #userEmail
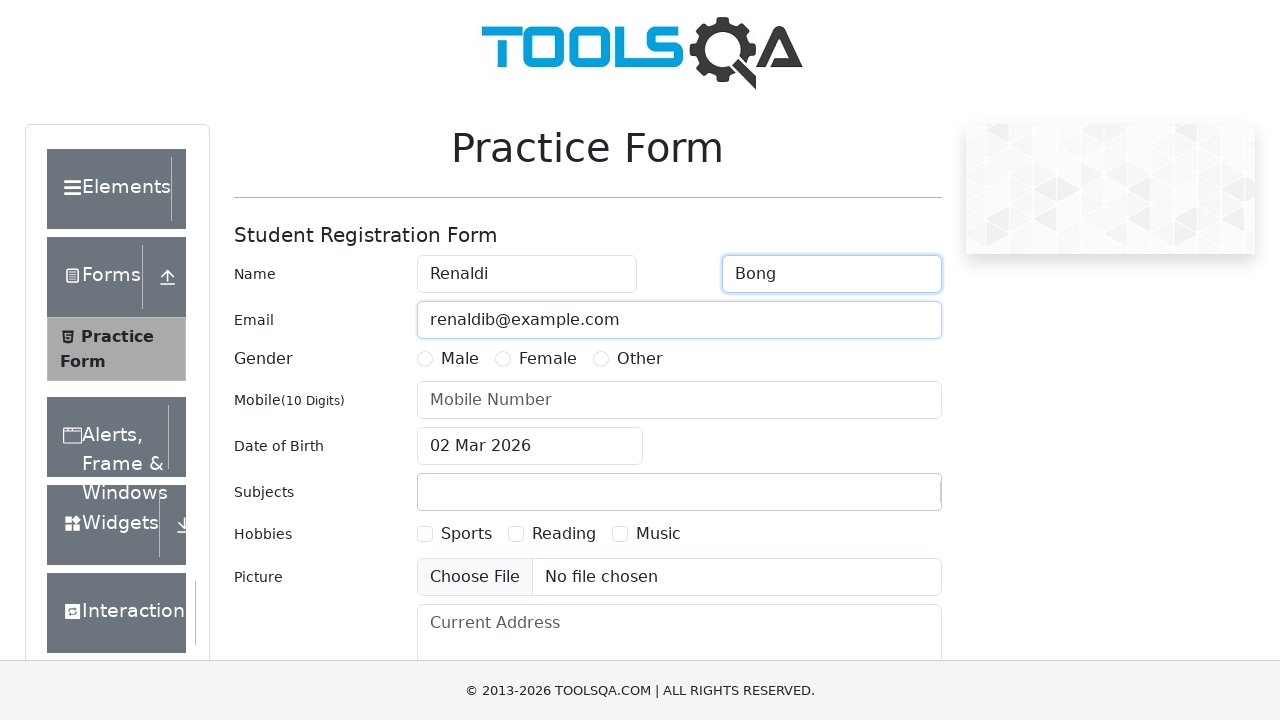

Selected 'Male' gender option at (460, 359) on xpath=//label[normalize-space()='Male']
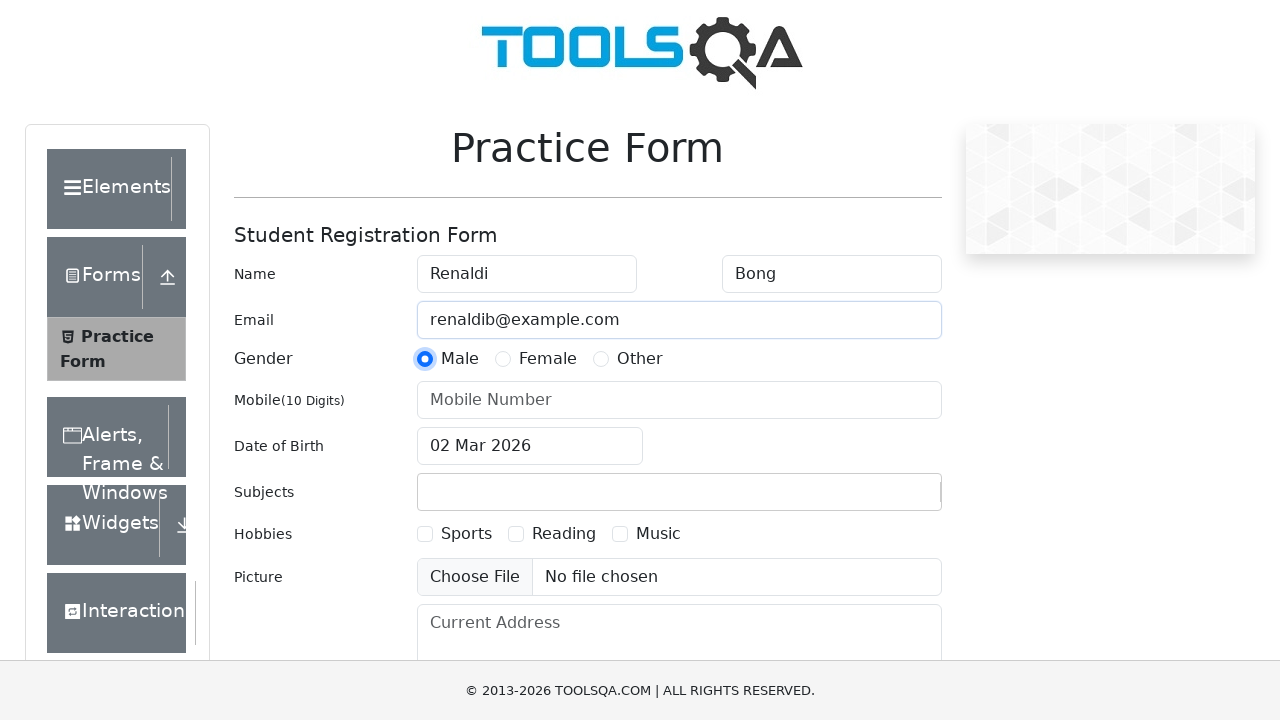

Filled mobile number field with '08124474729' on #userNumber
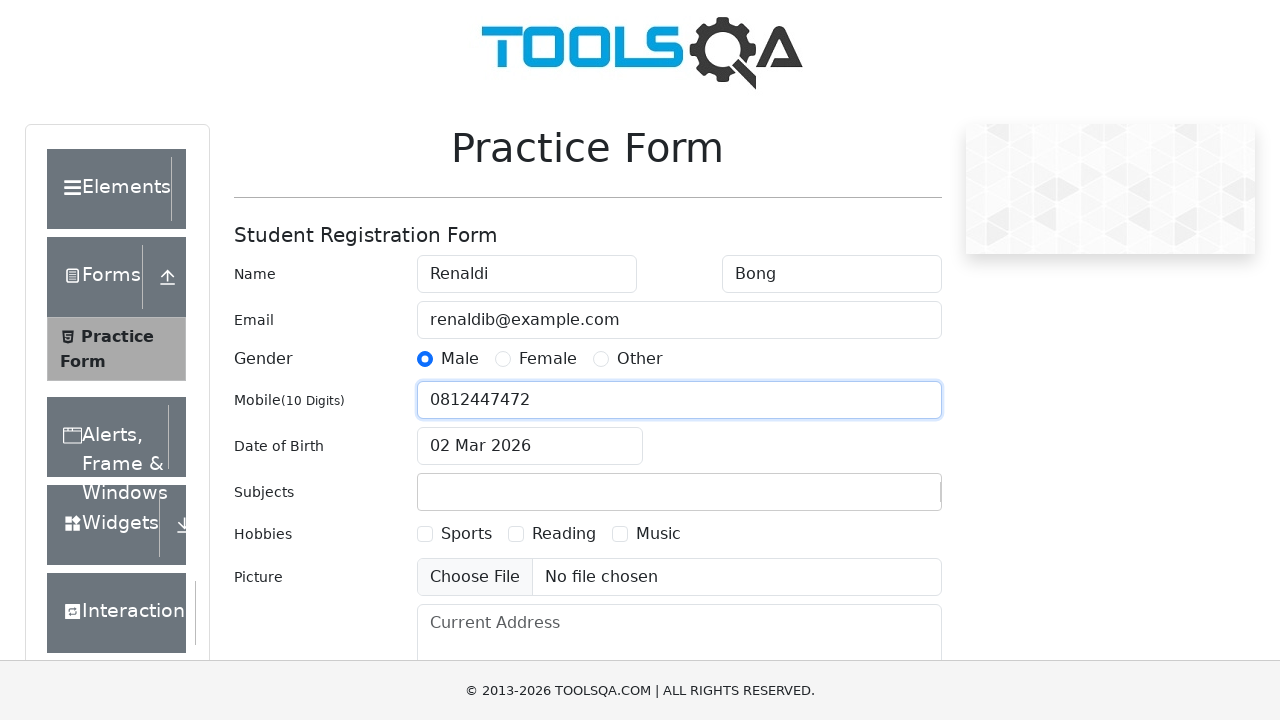

Clicked date of birth input field at (530, 446) on #dateOfBirthInput
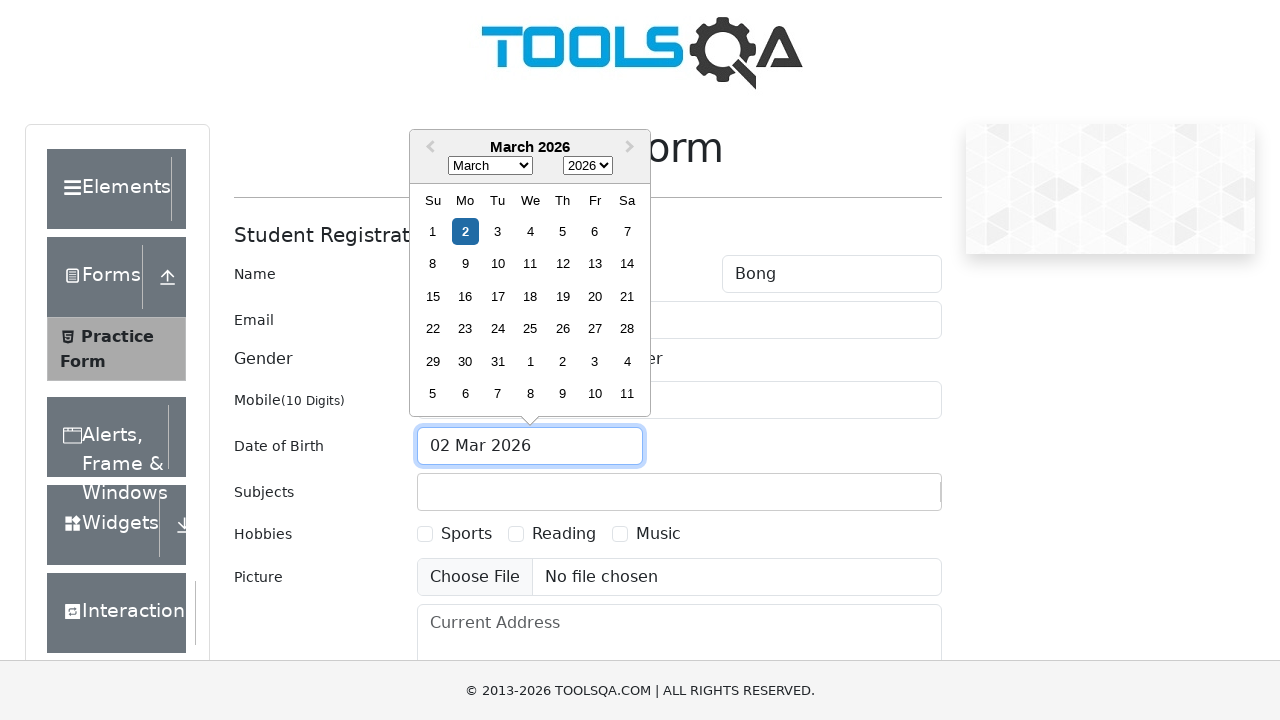

Selected all text in date of birth field
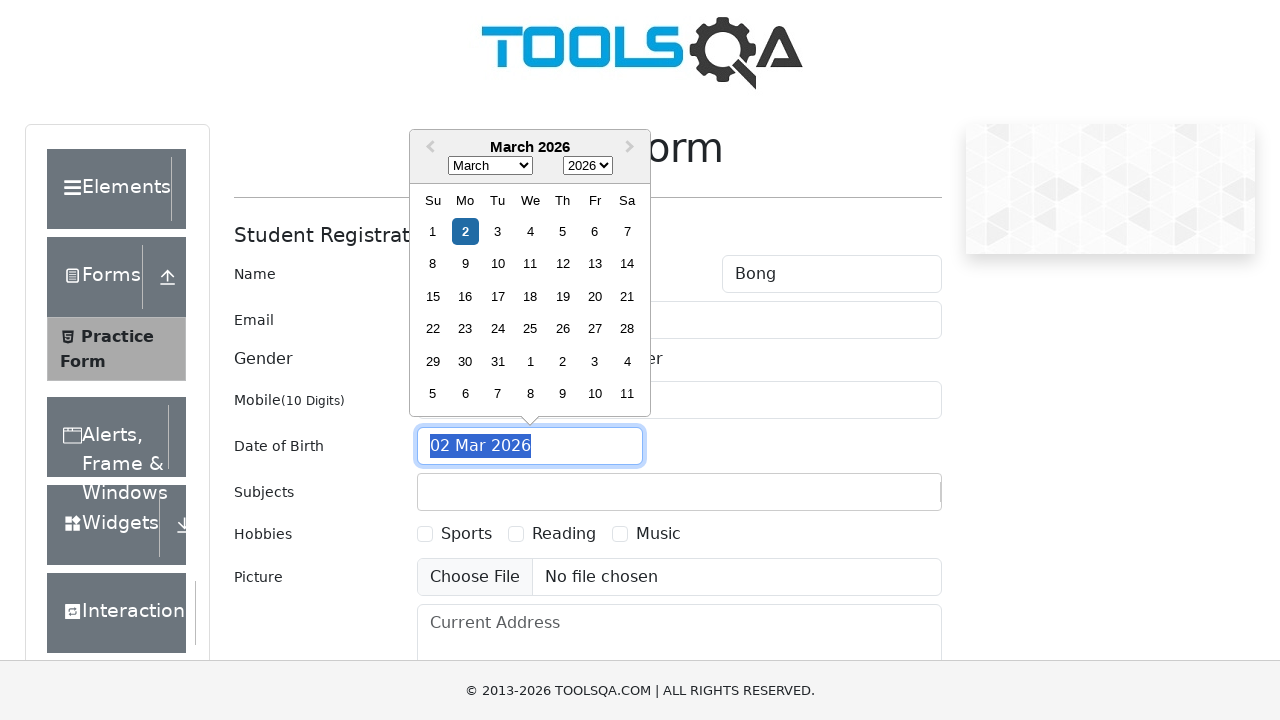

Typed date of birth '12 May 2002'
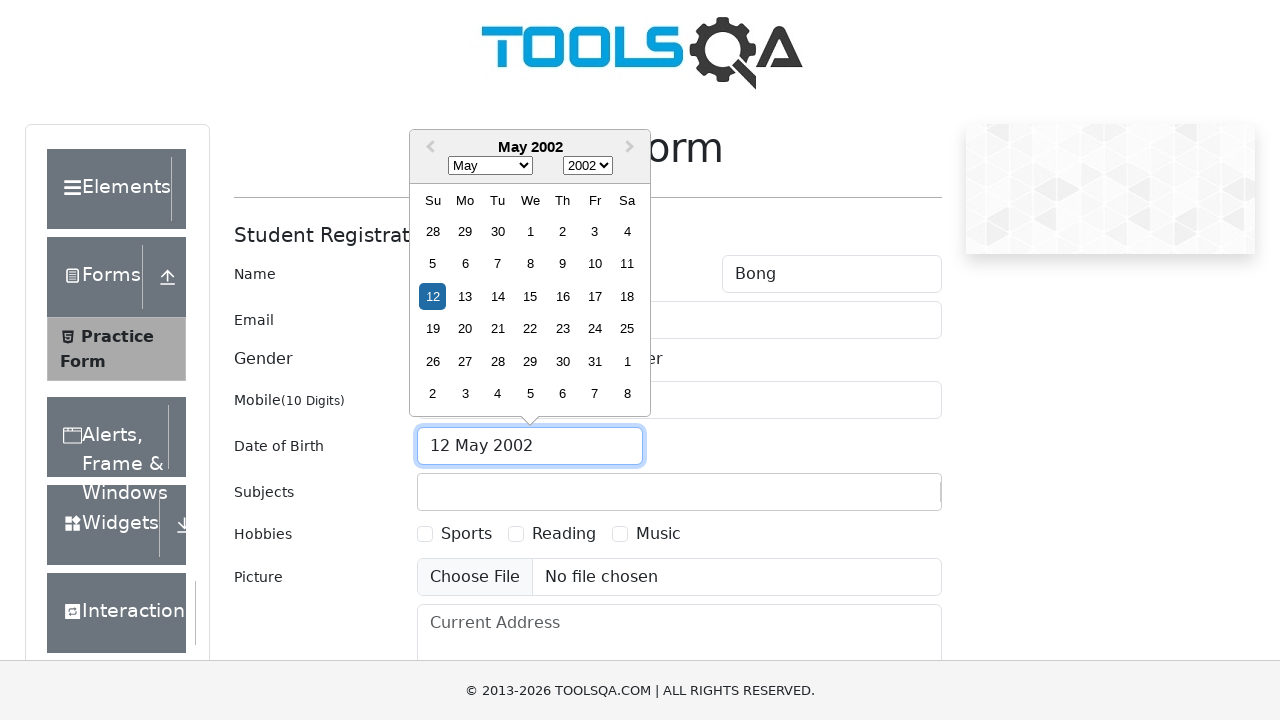

Pressed Enter to confirm date of birth
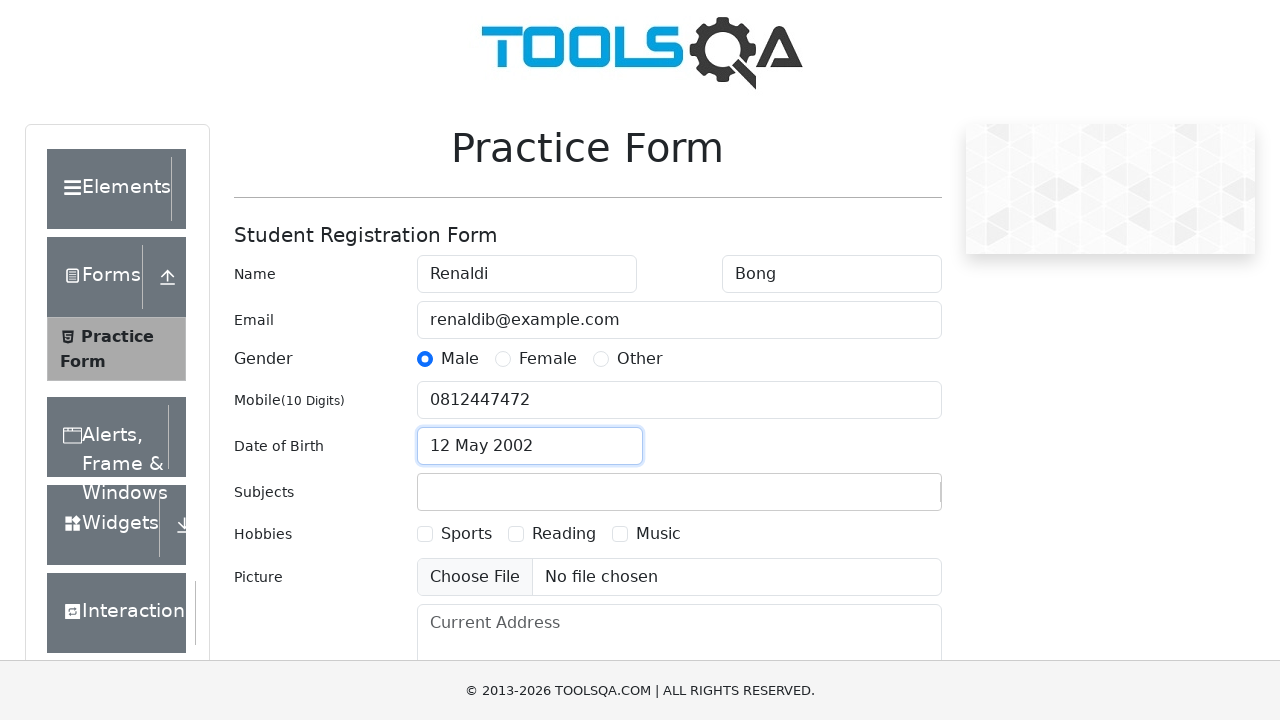

Filled subjects input with 'Com' on #subjectsInput
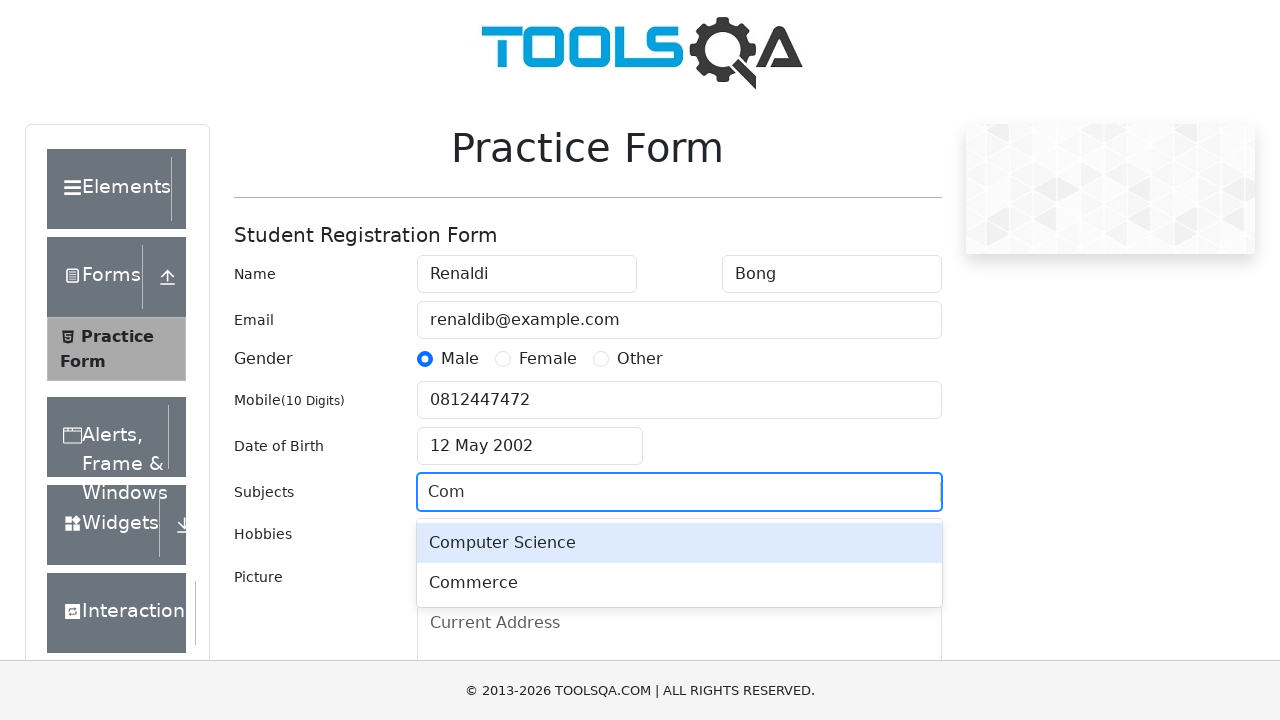

Waited 500ms for autocomplete suggestions
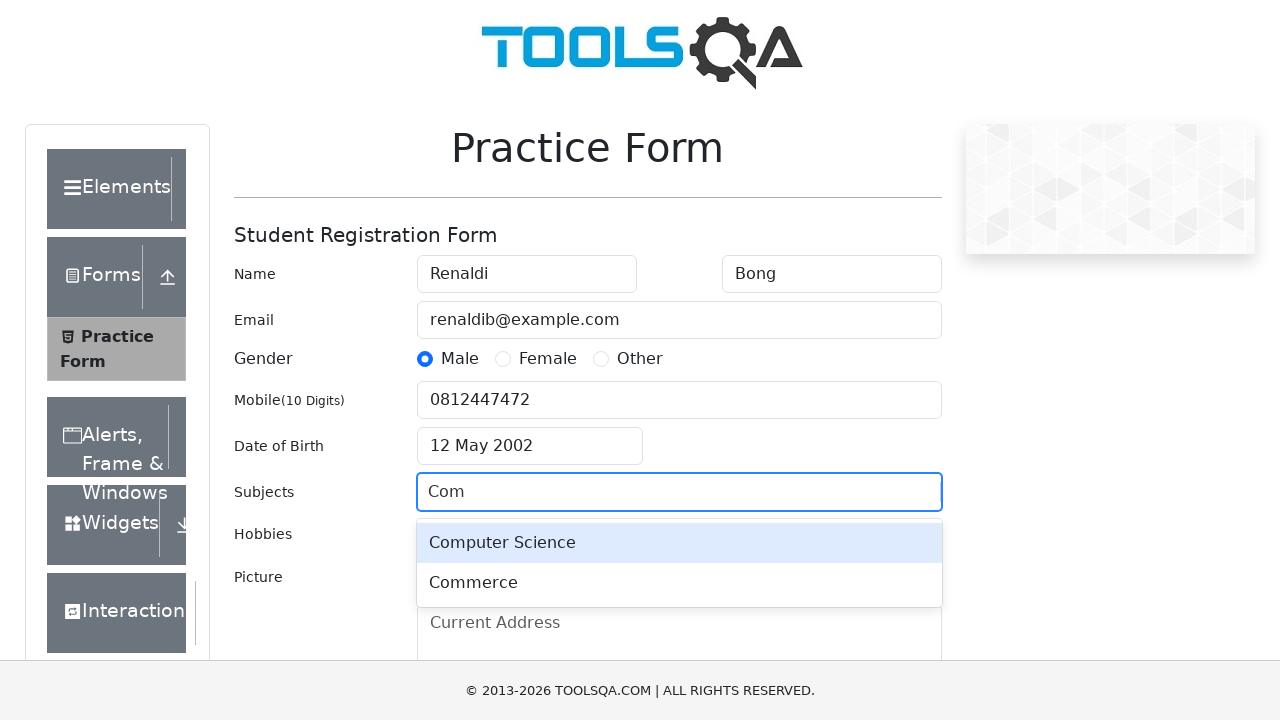

Pressed Enter to select first subject on #subjectsInput
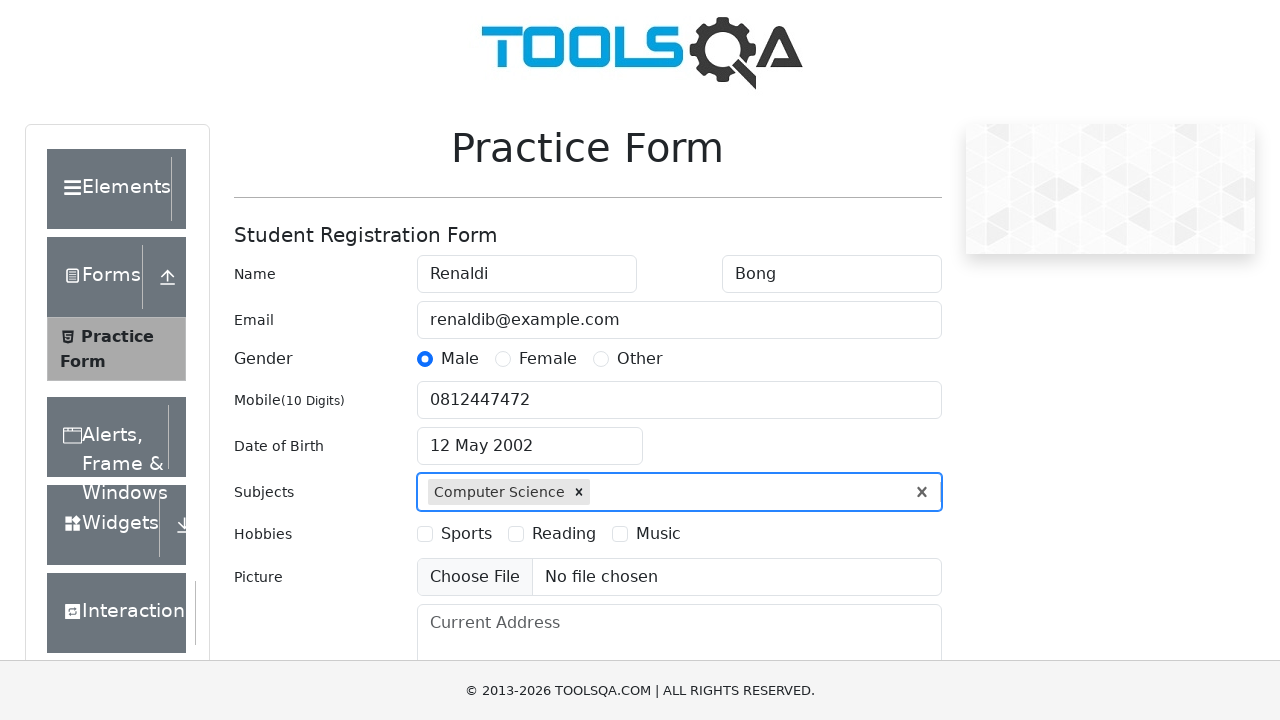

Typed 'c' in subjects input for second subject on #subjectsInput
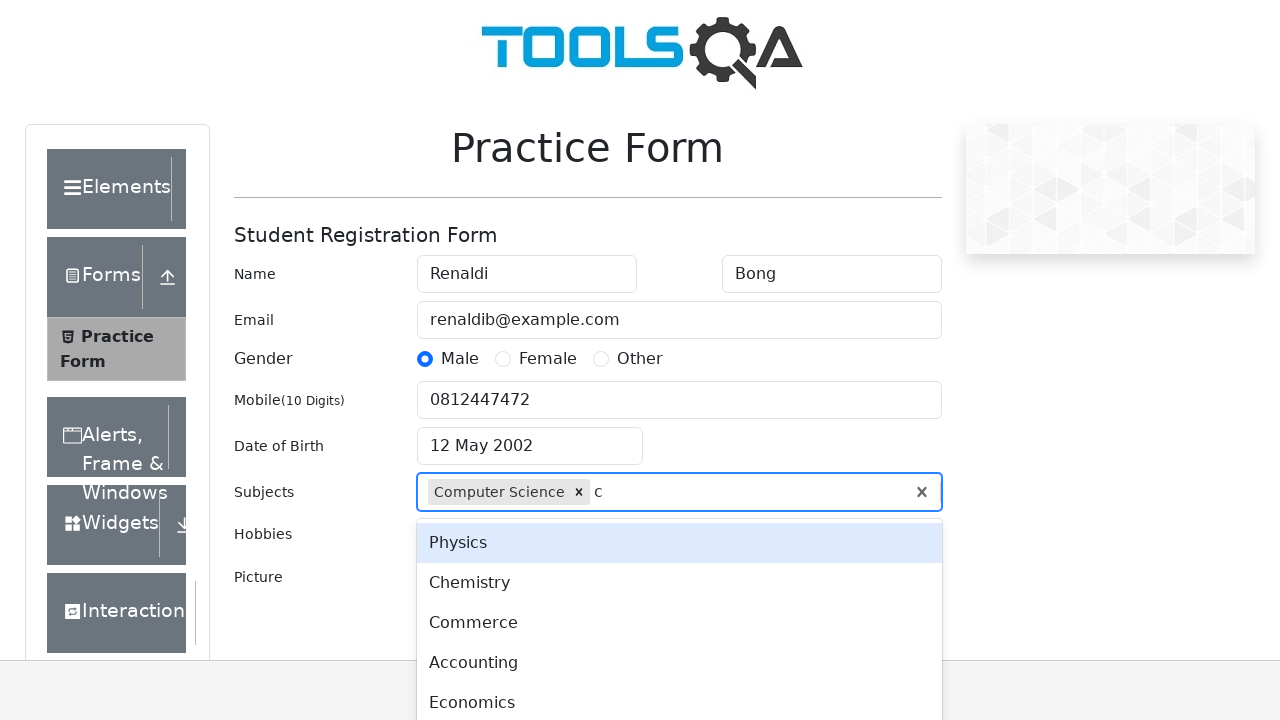

Pressed ArrowDown to navigate suggestions on #subjectsInput
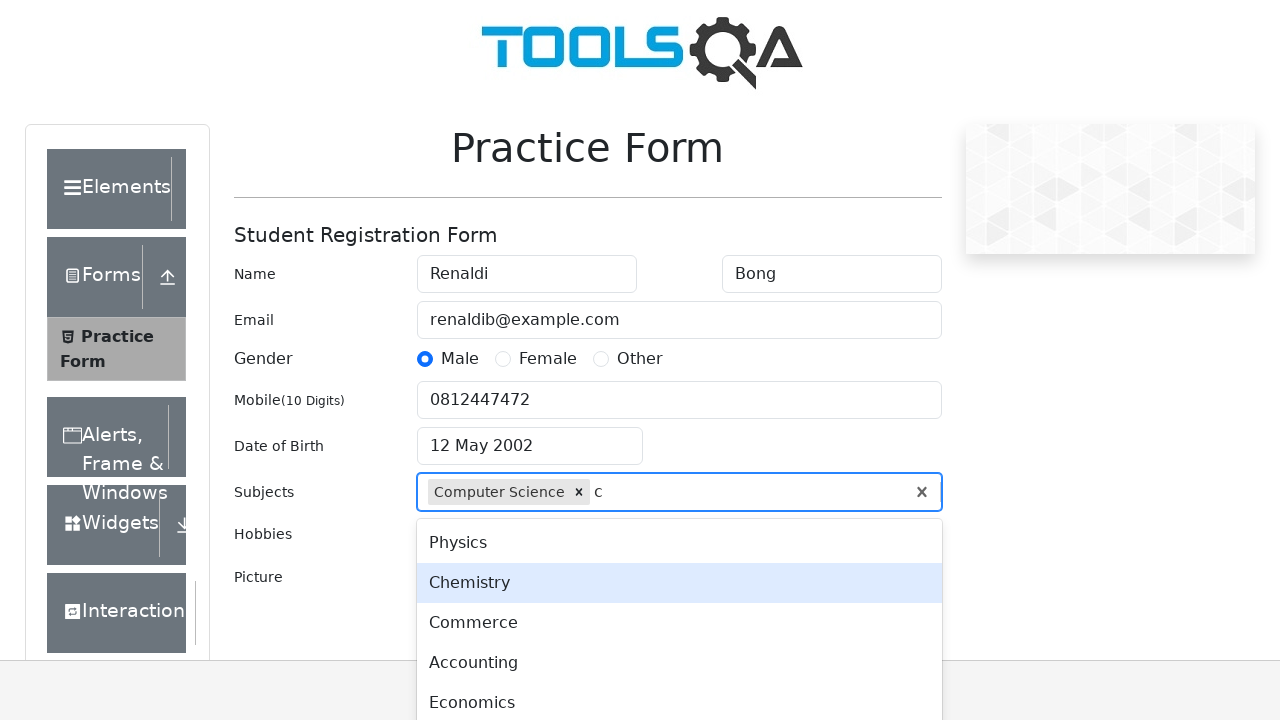

Waited 300ms for suggestions to update
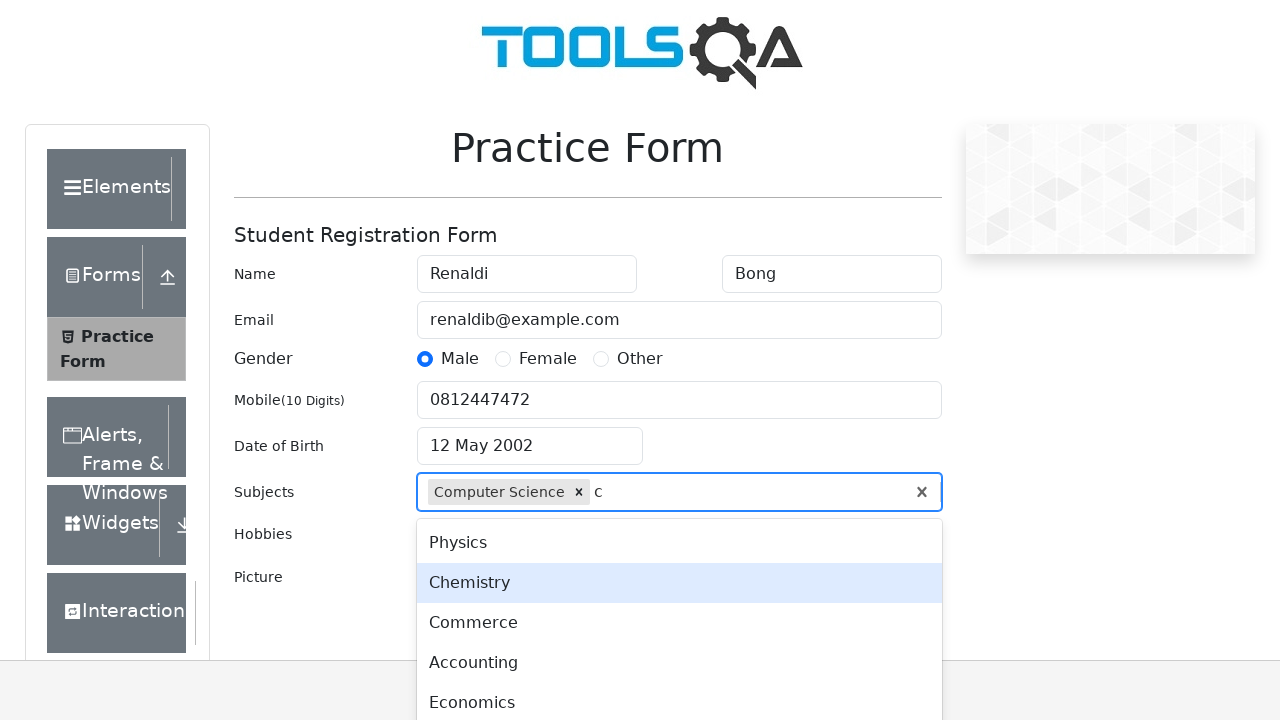

Pressed ArrowDown to navigate to next suggestion on #subjectsInput
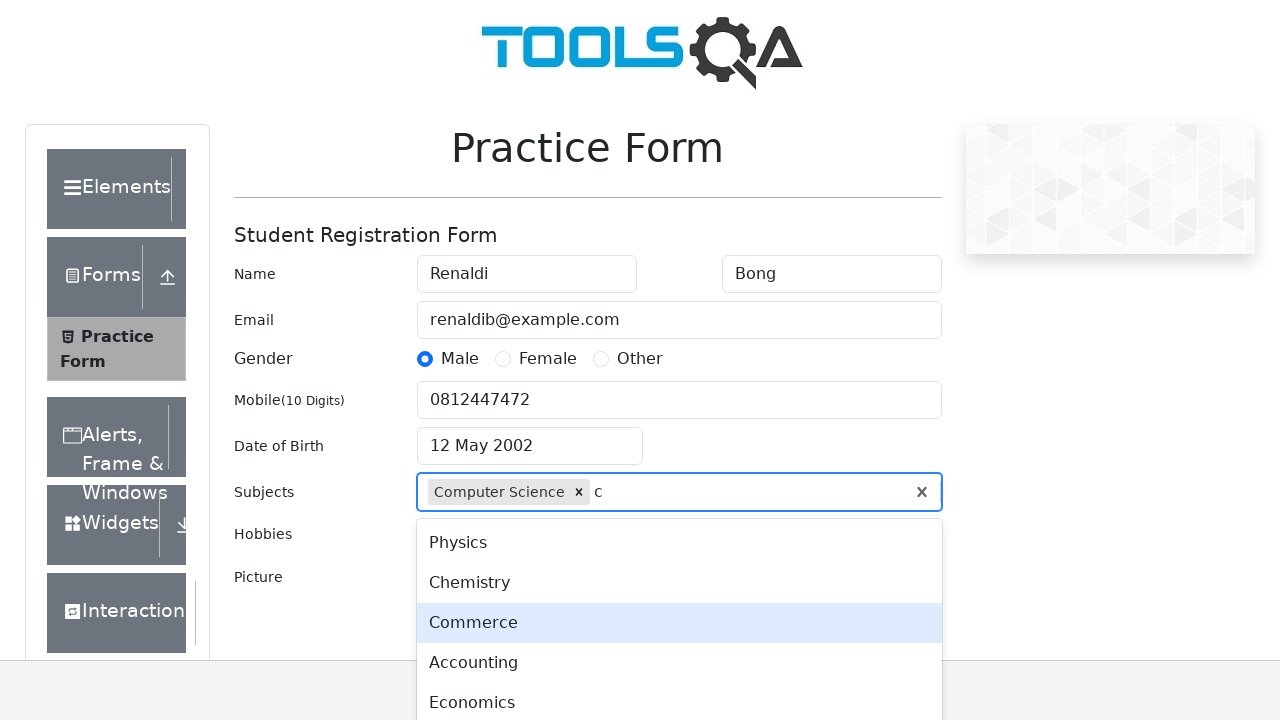

Waited 300ms for suggestions to update
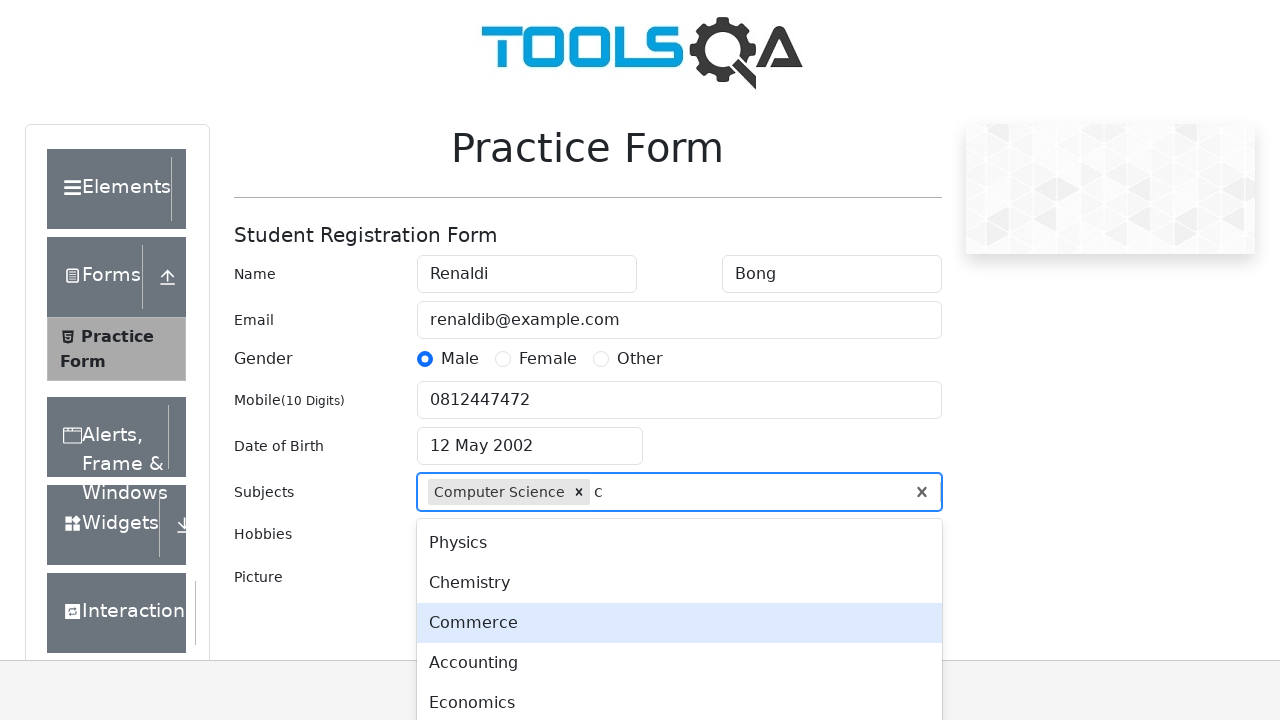

Pressed ArrowDown to navigate to next suggestion on #subjectsInput
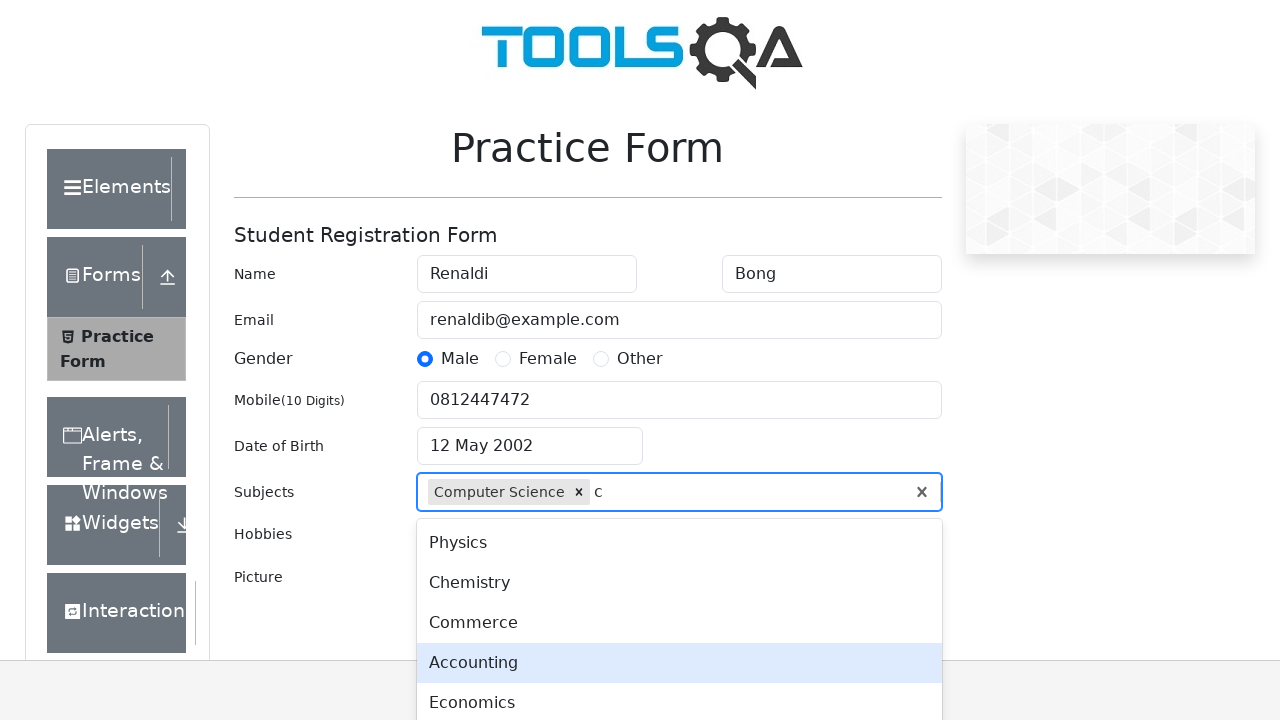

Waited 300ms for suggestions to update
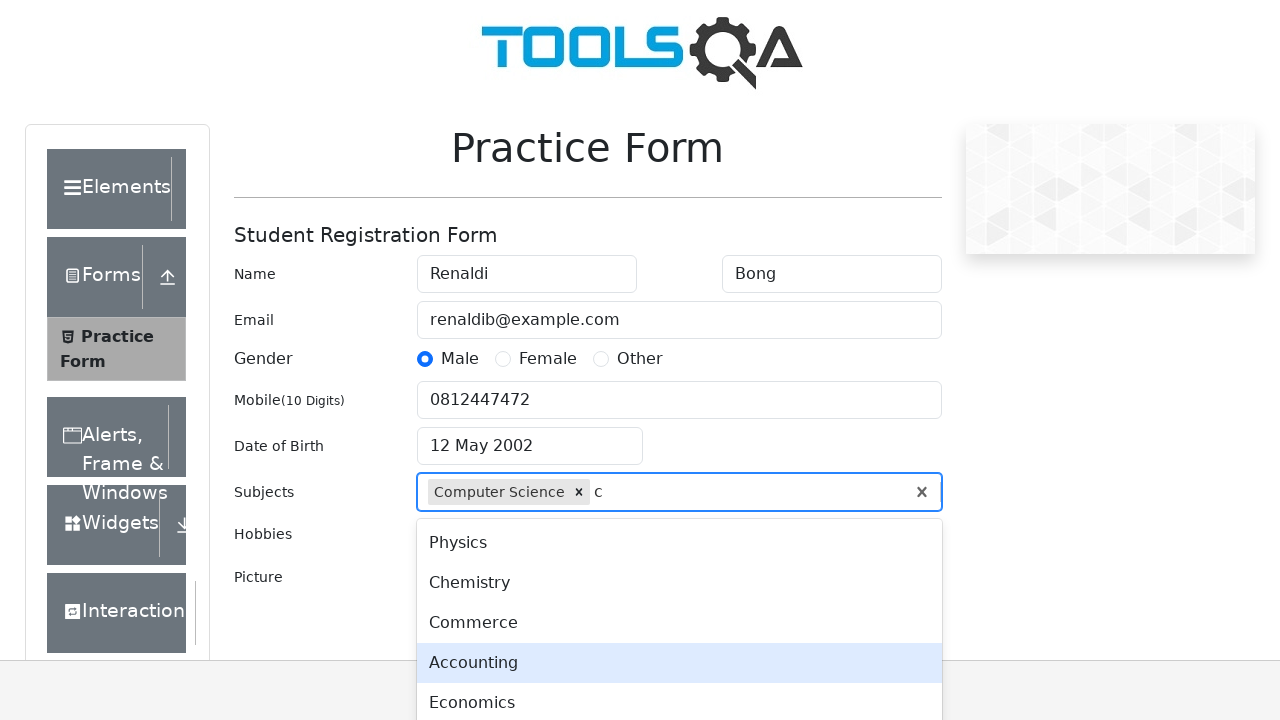

Pressed Enter to select second subject on #subjectsInput
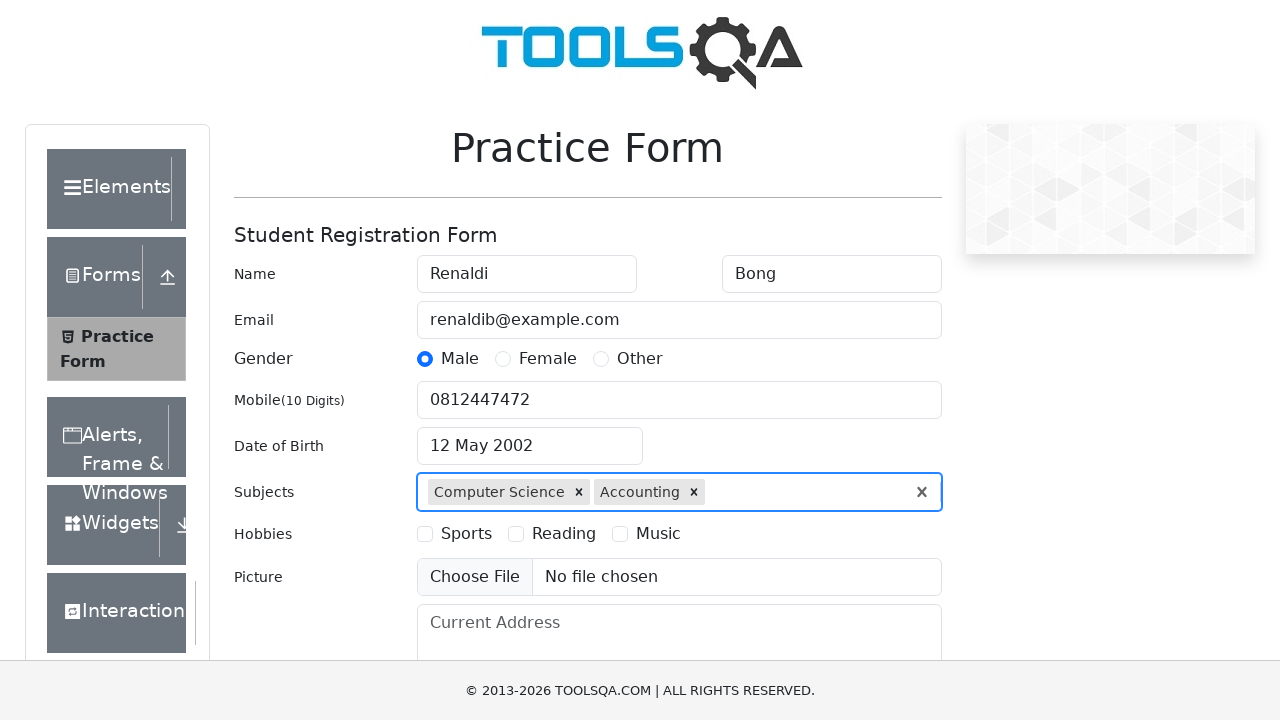

Selected 'Reading' hobby checkbox at (564, 534) on xpath=//label[normalize-space()='Reading']
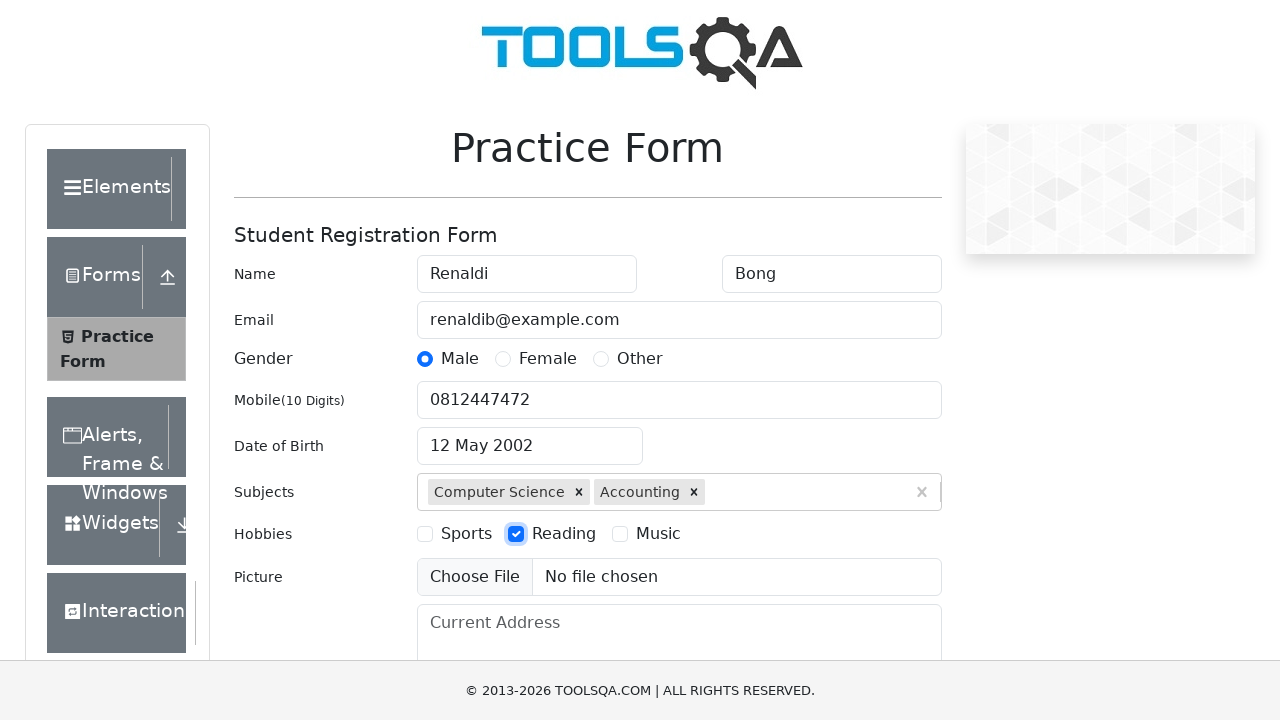

Selected 'Music' hobby checkbox at (658, 534) on xpath=//label[normalize-space()='Music']
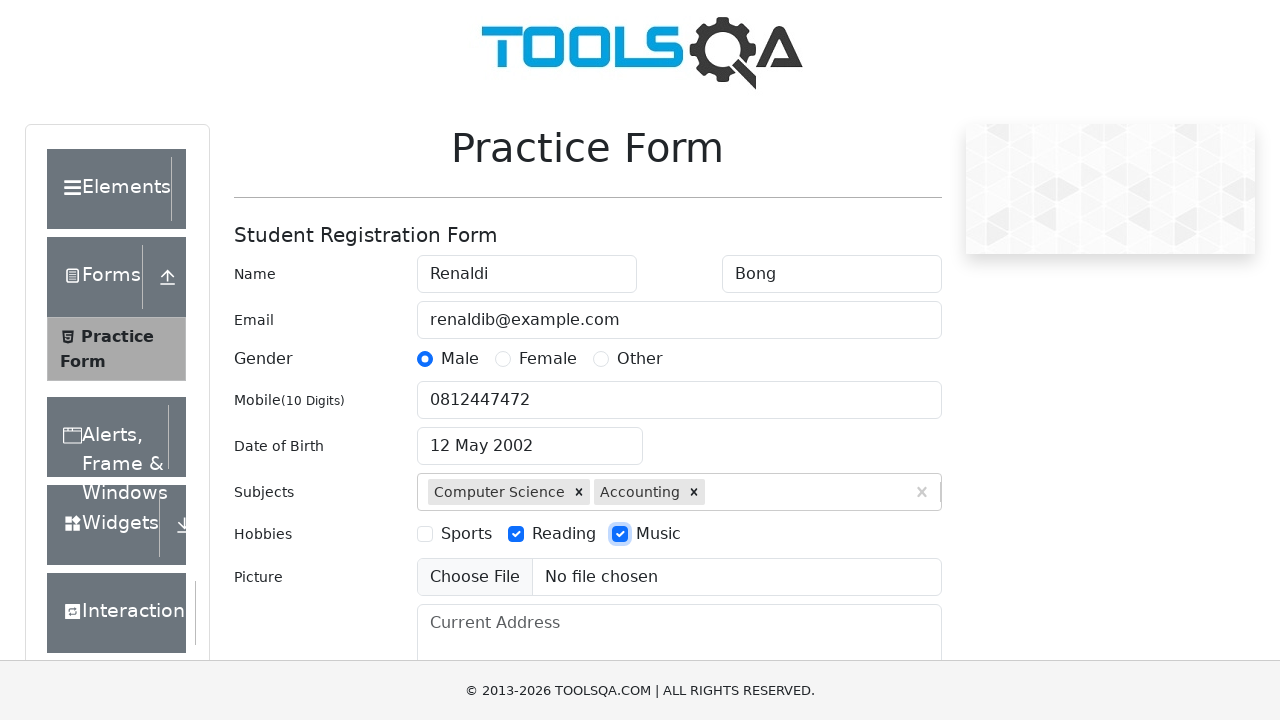

Filled current address with 'Kota Tangerang' on #currentAddress
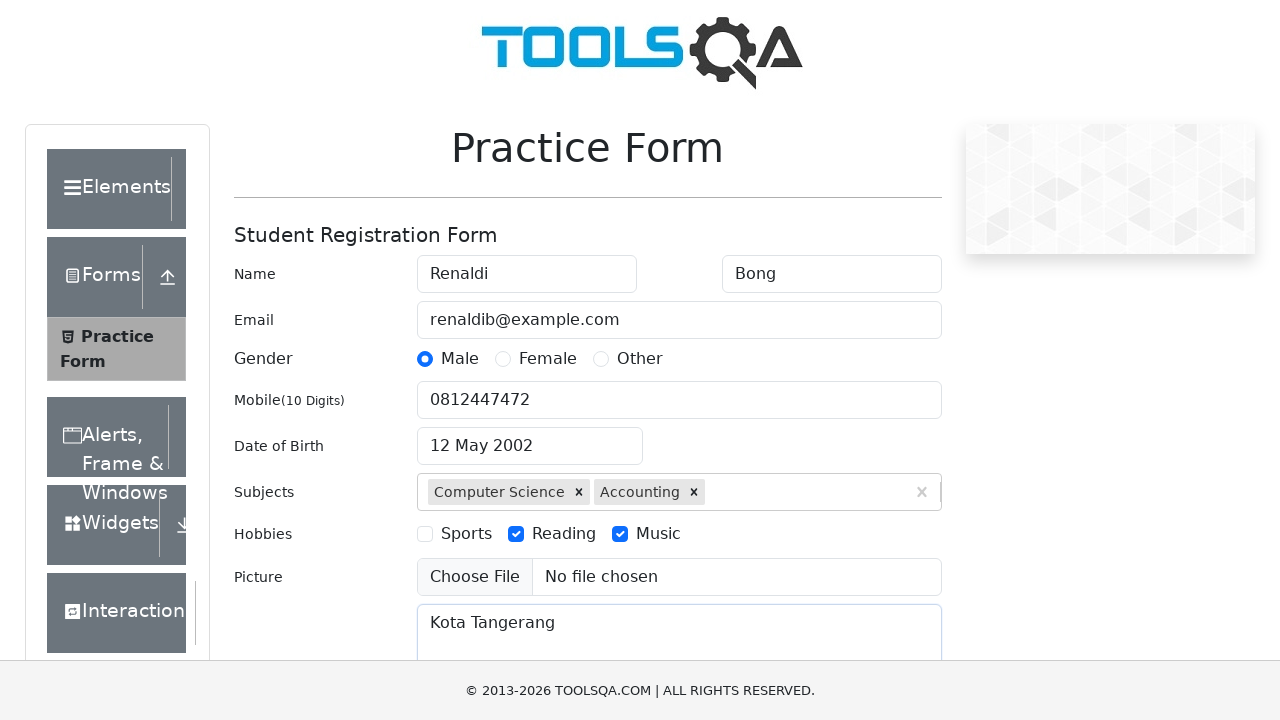

Clicked state dropdown to open it at (527, 437) on #state
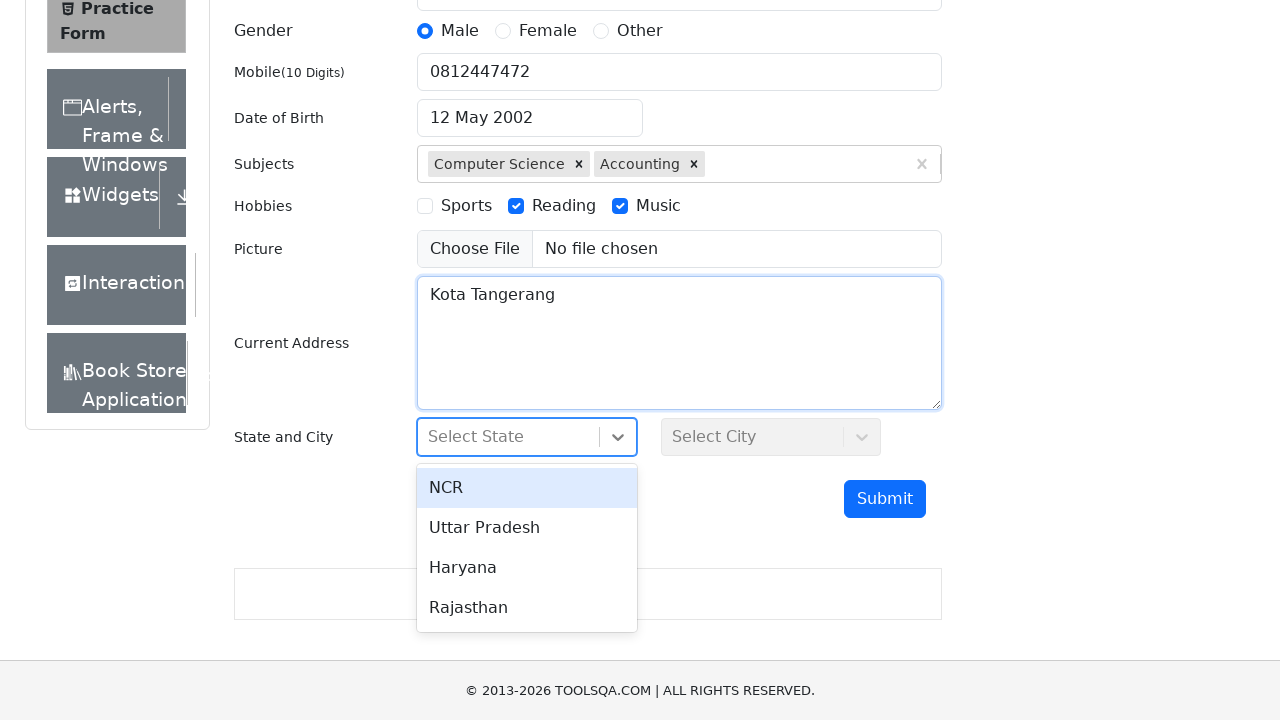

Filled state search input with 'har' on #react-select-3-input
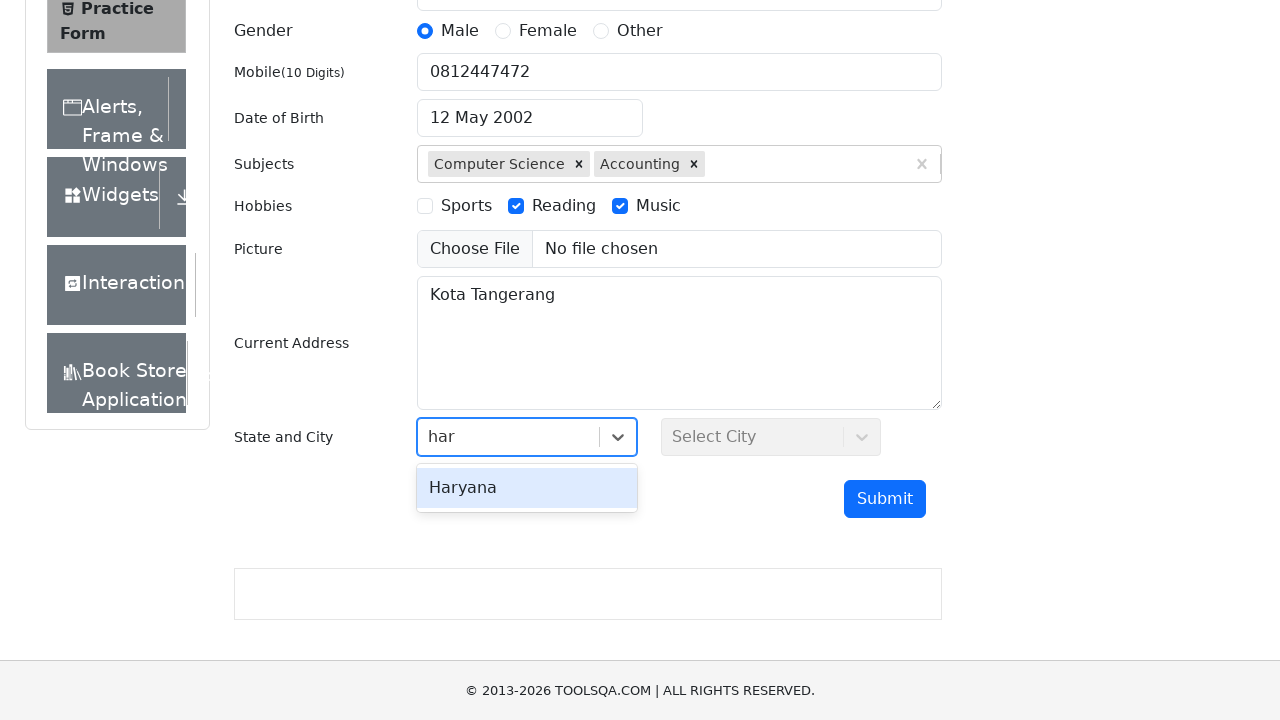

Waited 500ms for state dropdown options to filter
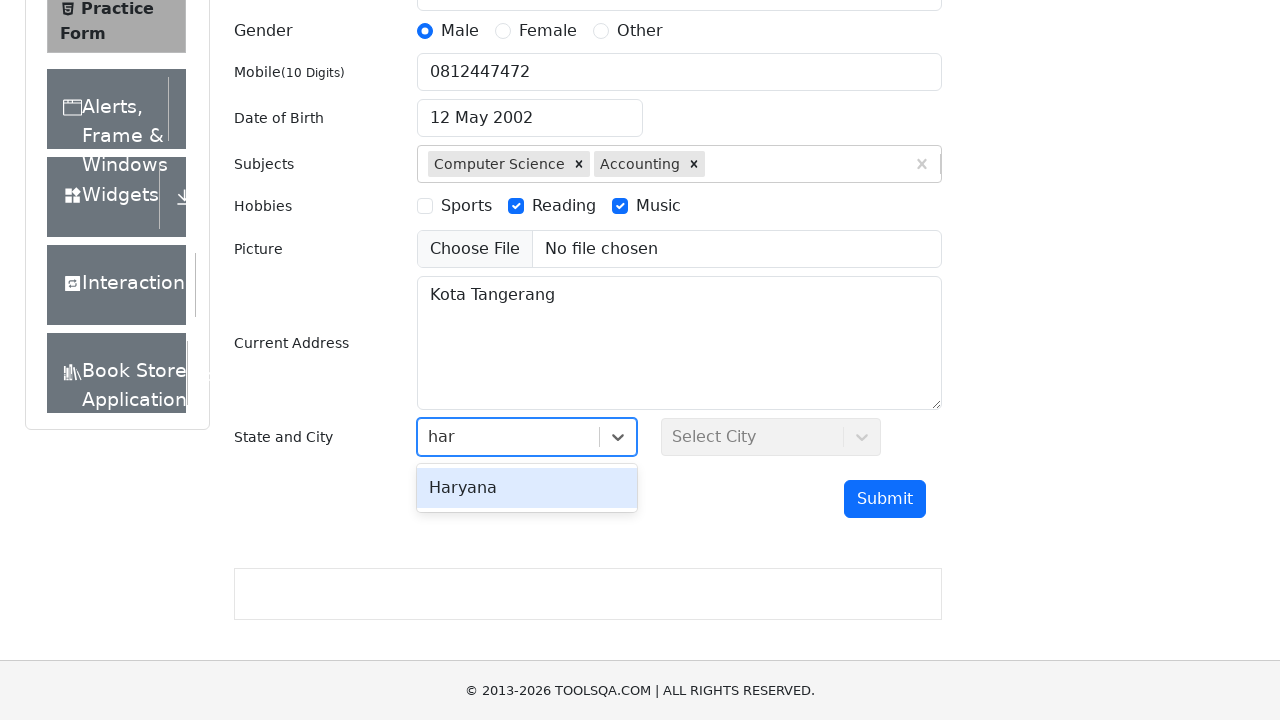

Pressed Enter to select state option on #react-select-3-input
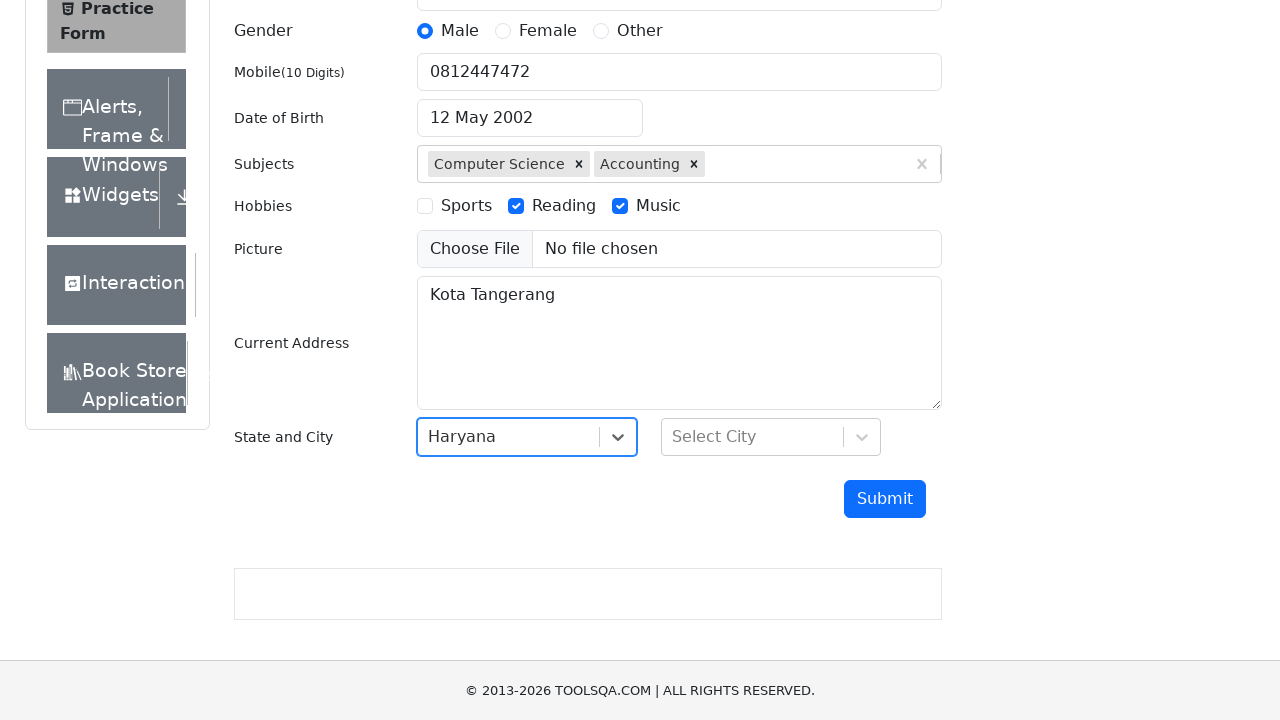

Clicked city dropdown to open it at (771, 437) on #city
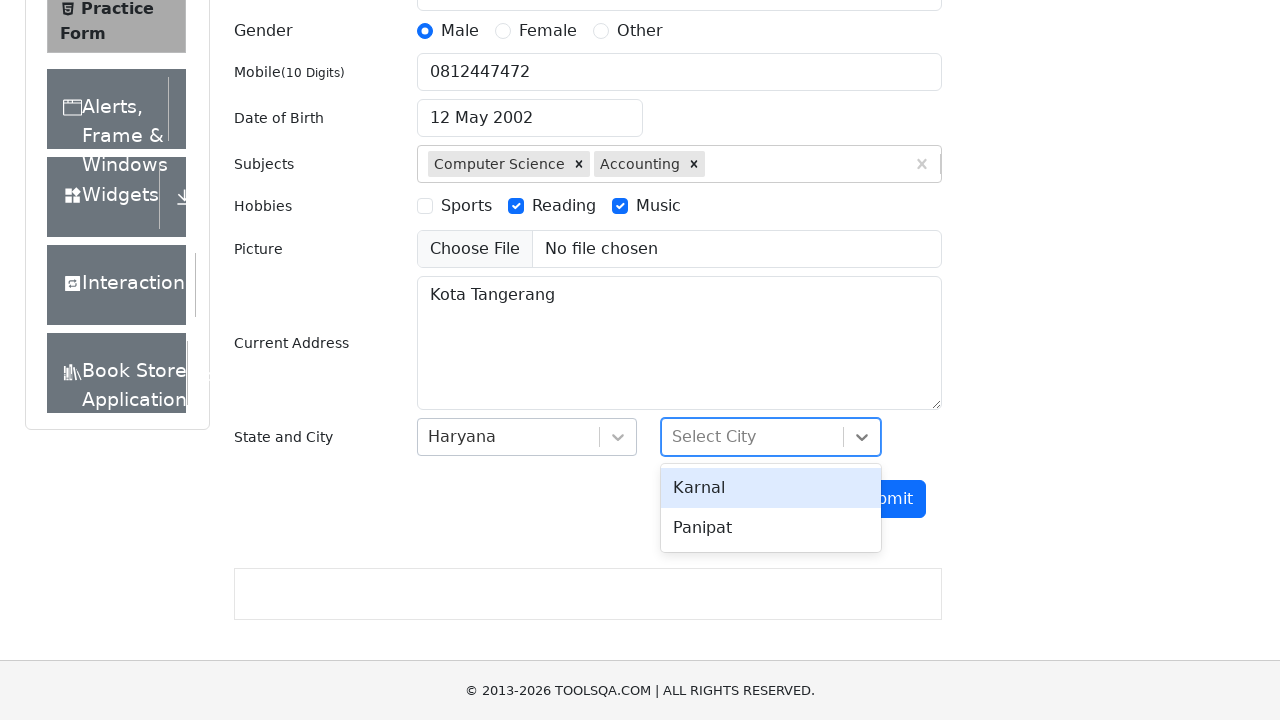

Pressed Enter to select city option on #react-select-4-input
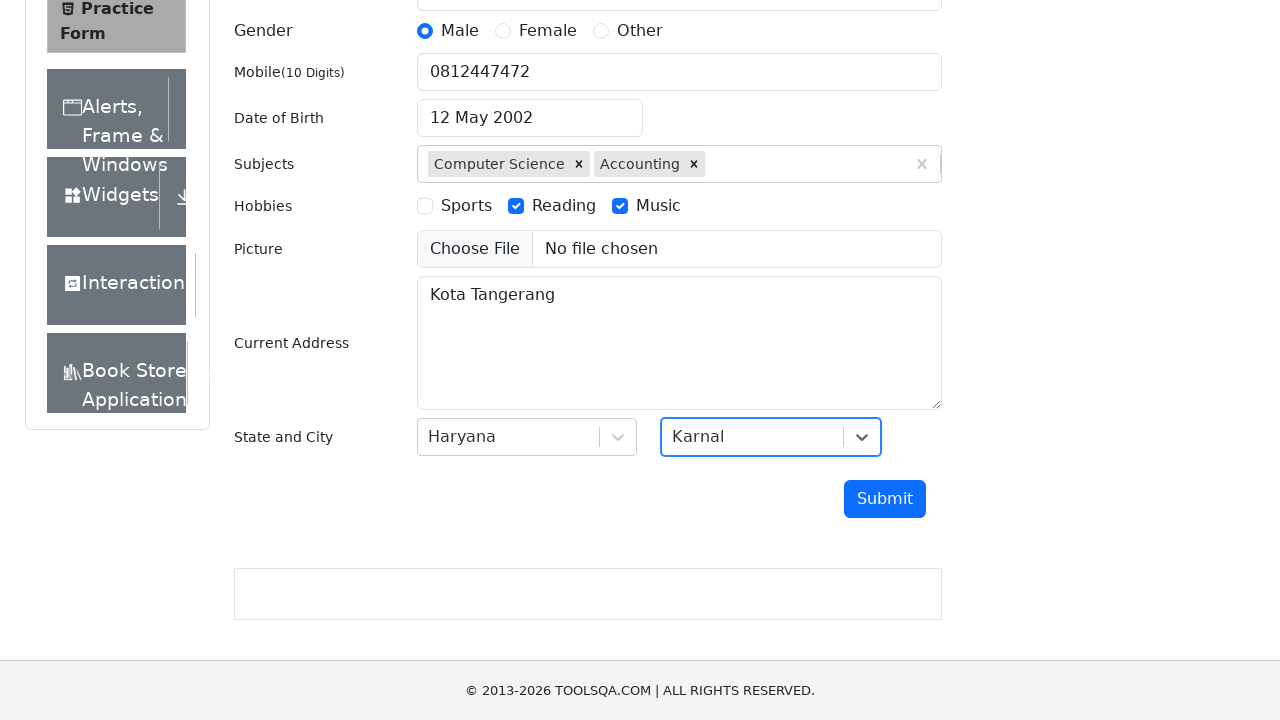

Clicked submit button to submit the form at (885, 499) on #submit
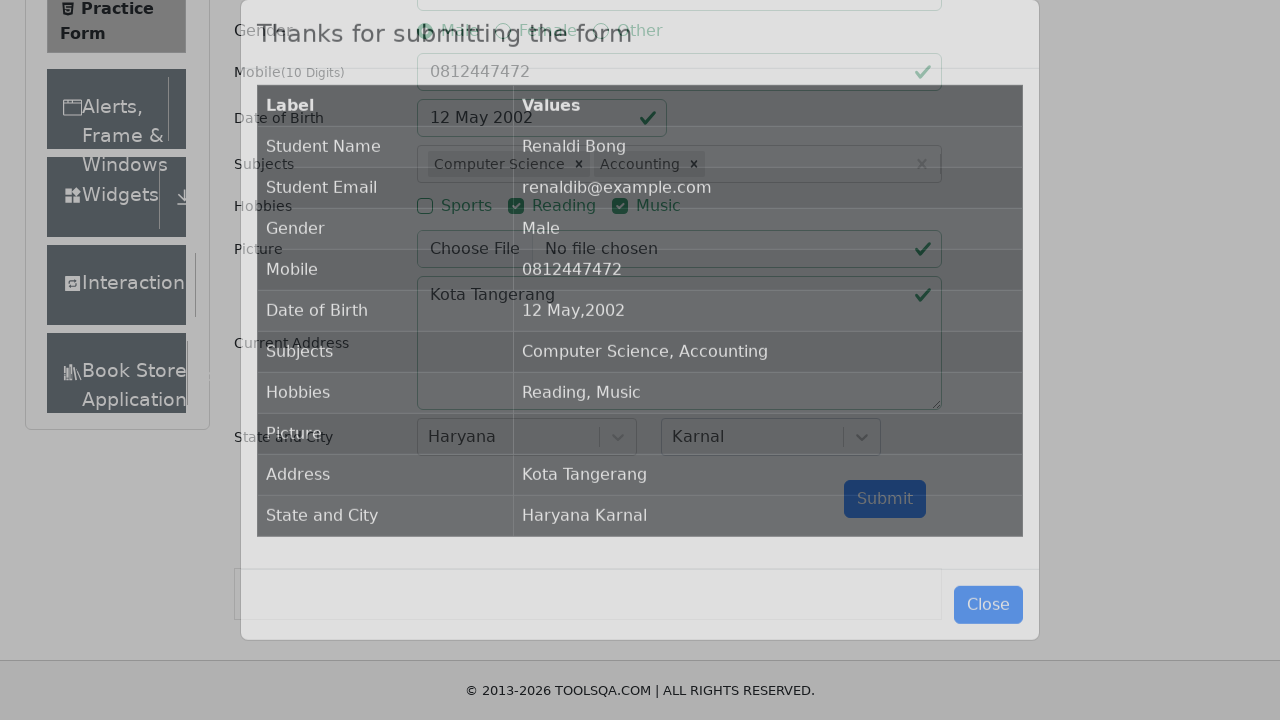

Waited for success modal to appear
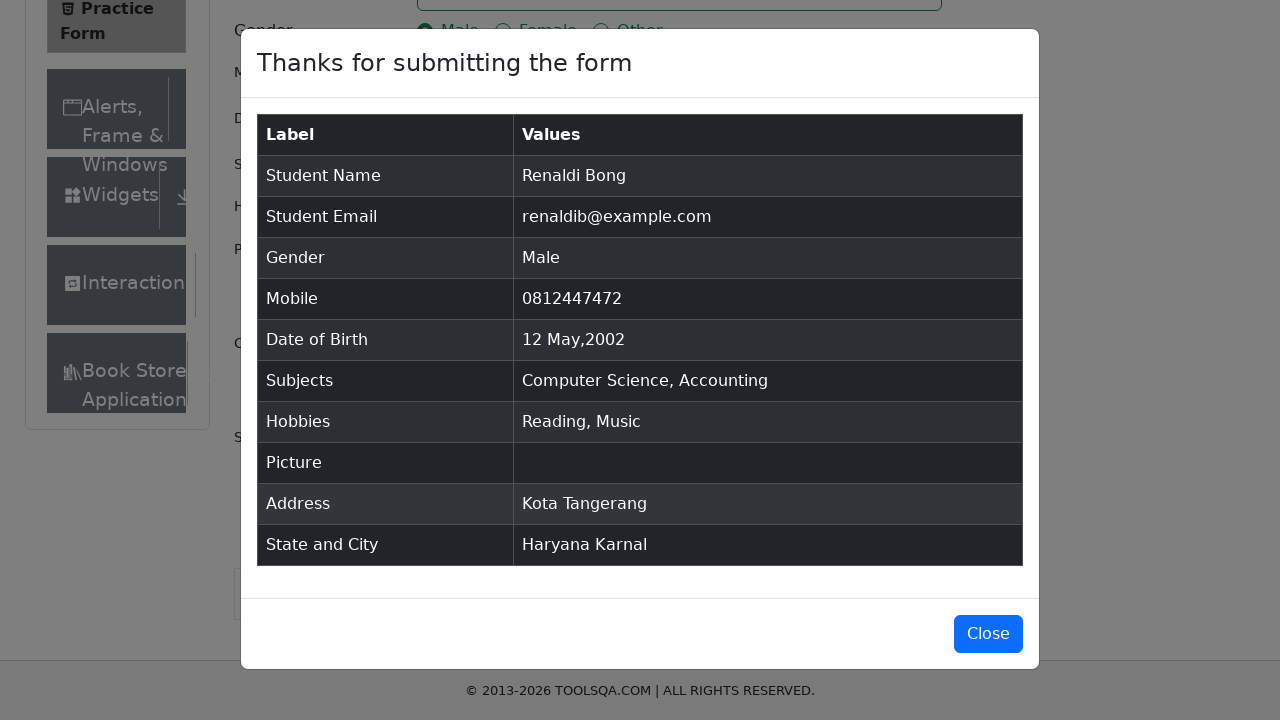

Clicked button to close success modal at (988, 634) on #closeLargeModal
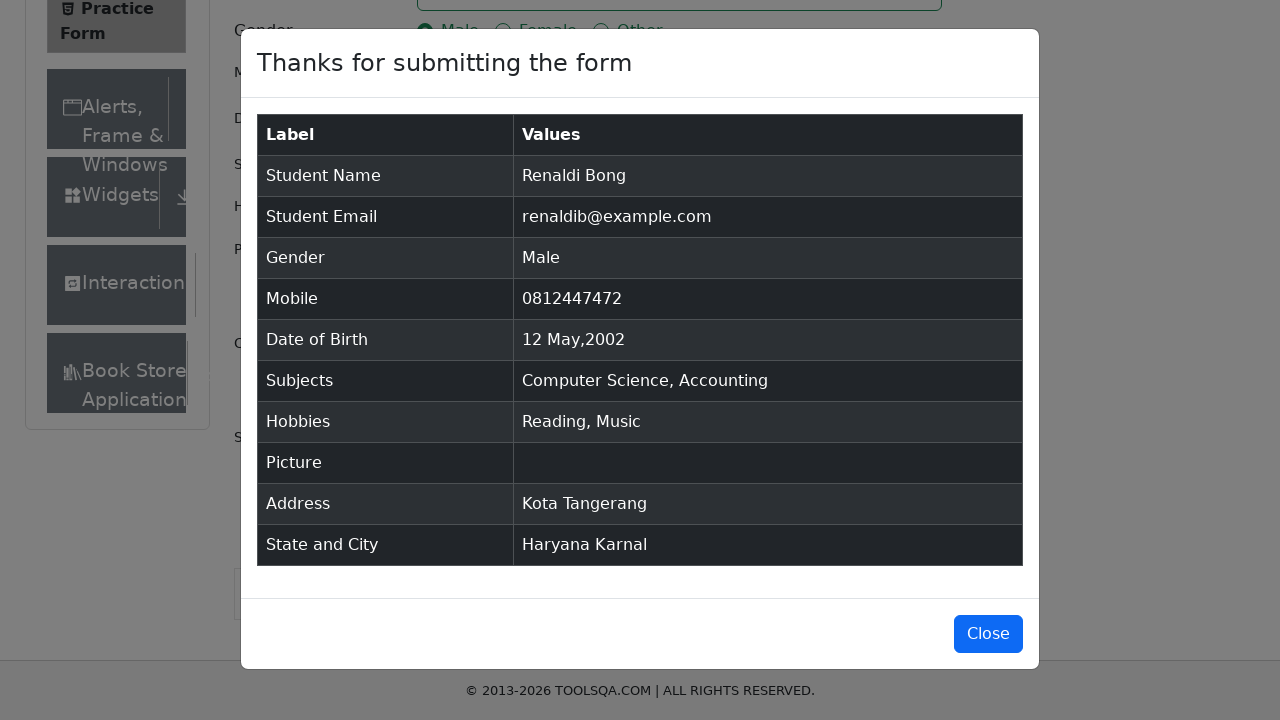

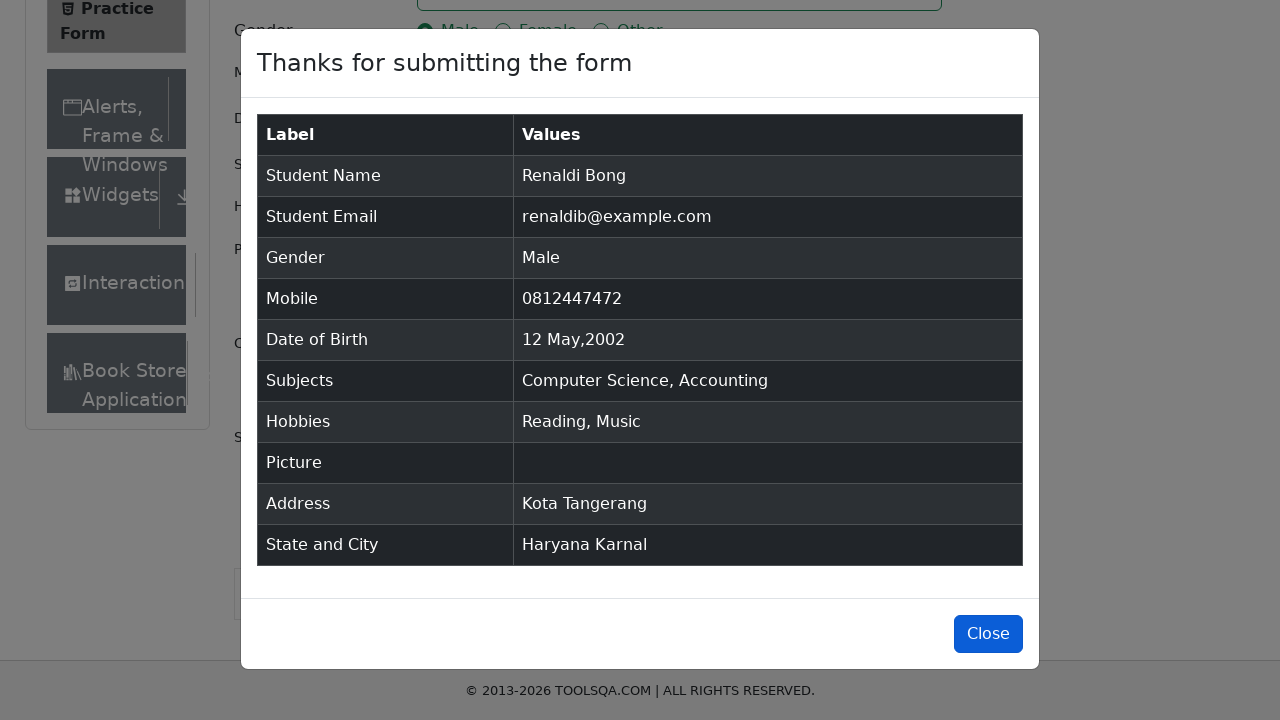